Navigates to the Telerik support demos page and verifies that the footer section contains links by waiting for the footer element to be present.

Starting URL: https://www.telerik.com/support/demos

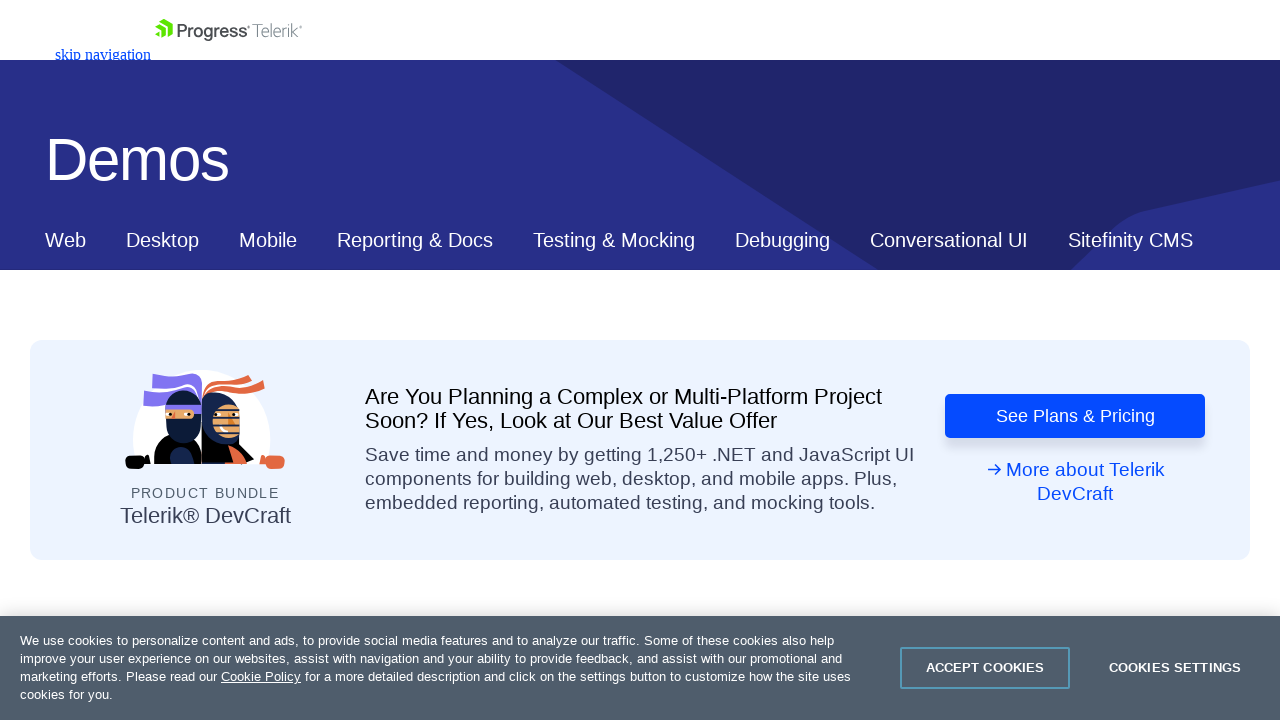

Navigated to Telerik support demos page
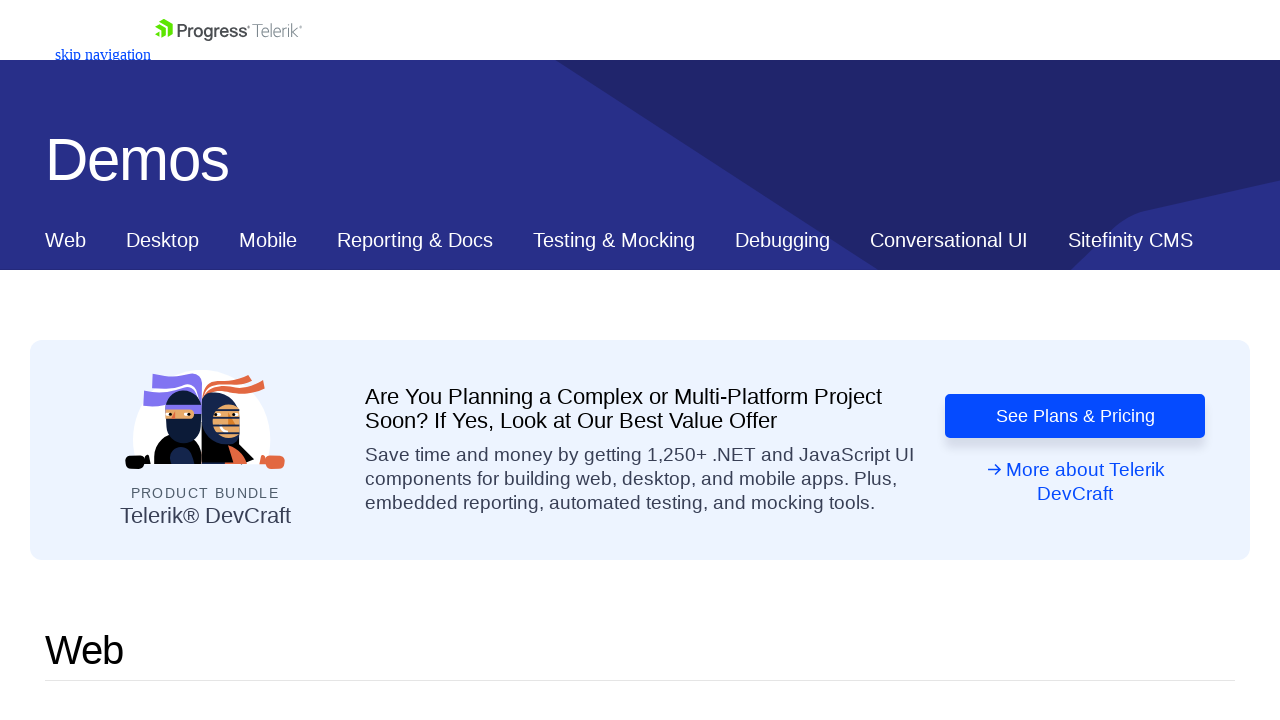

Footer element is present on the page
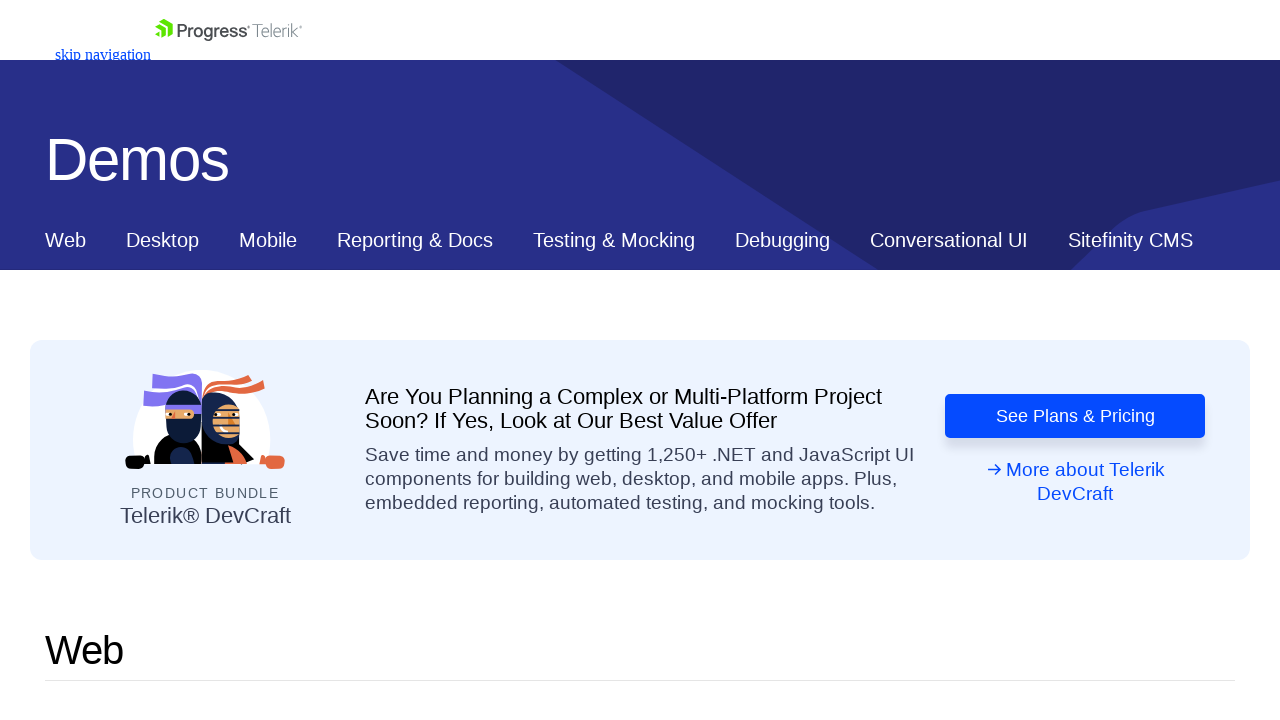

Located footer element
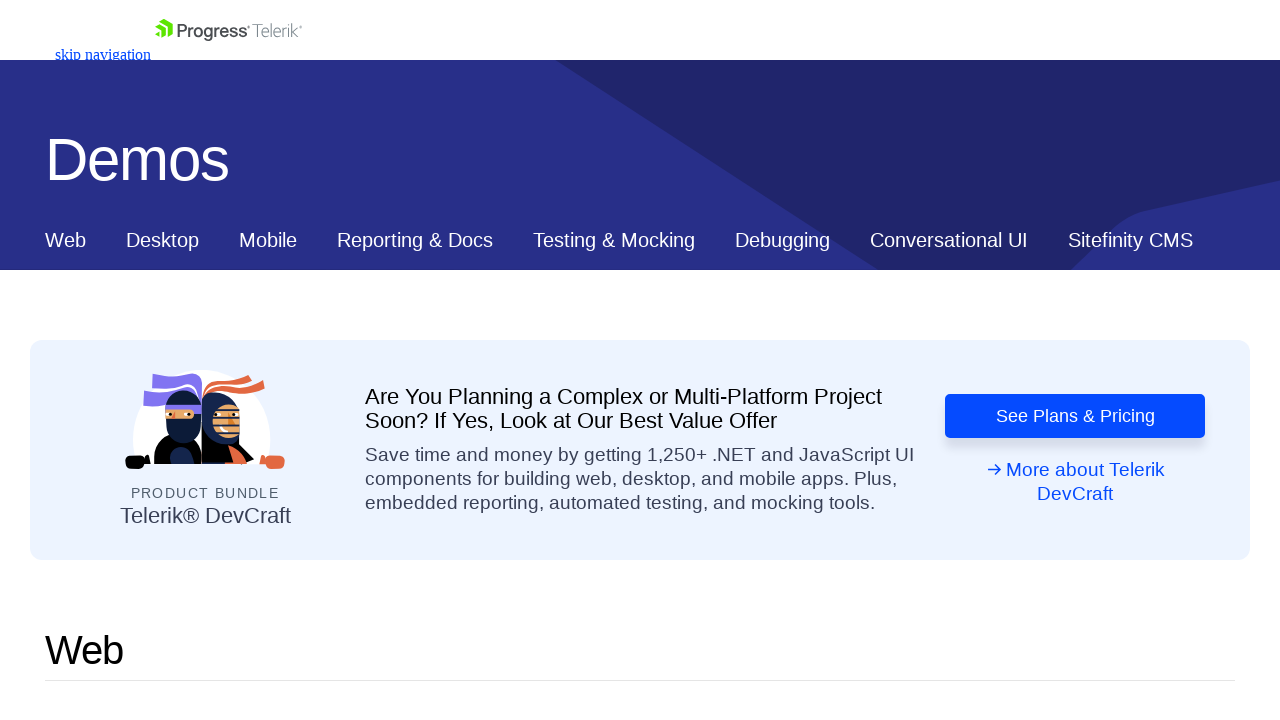

Located all links within footer
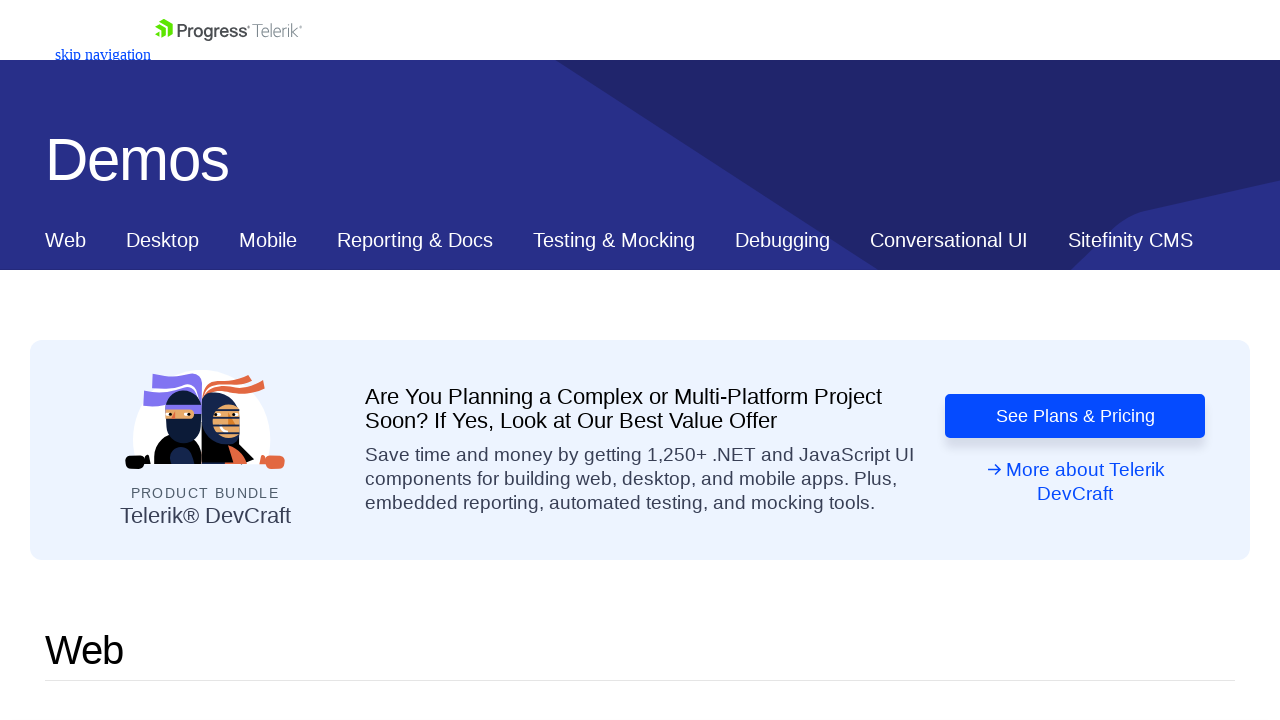

First footer link is visible and ready
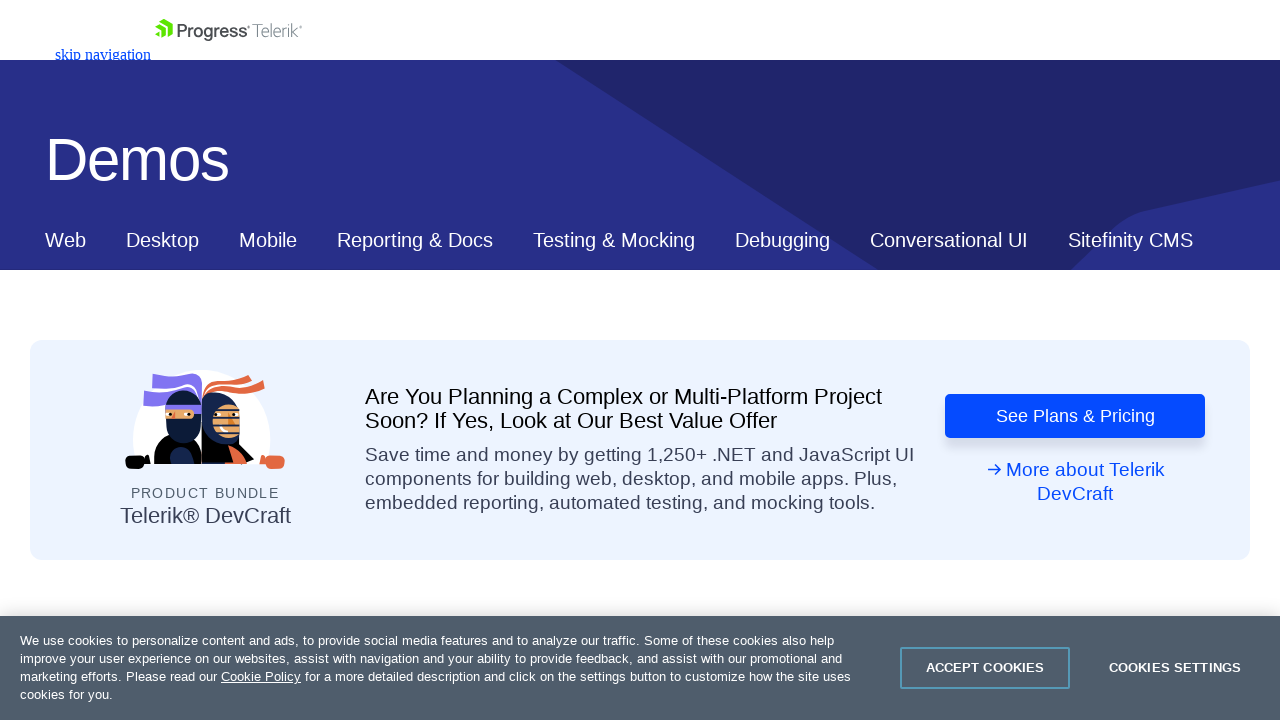

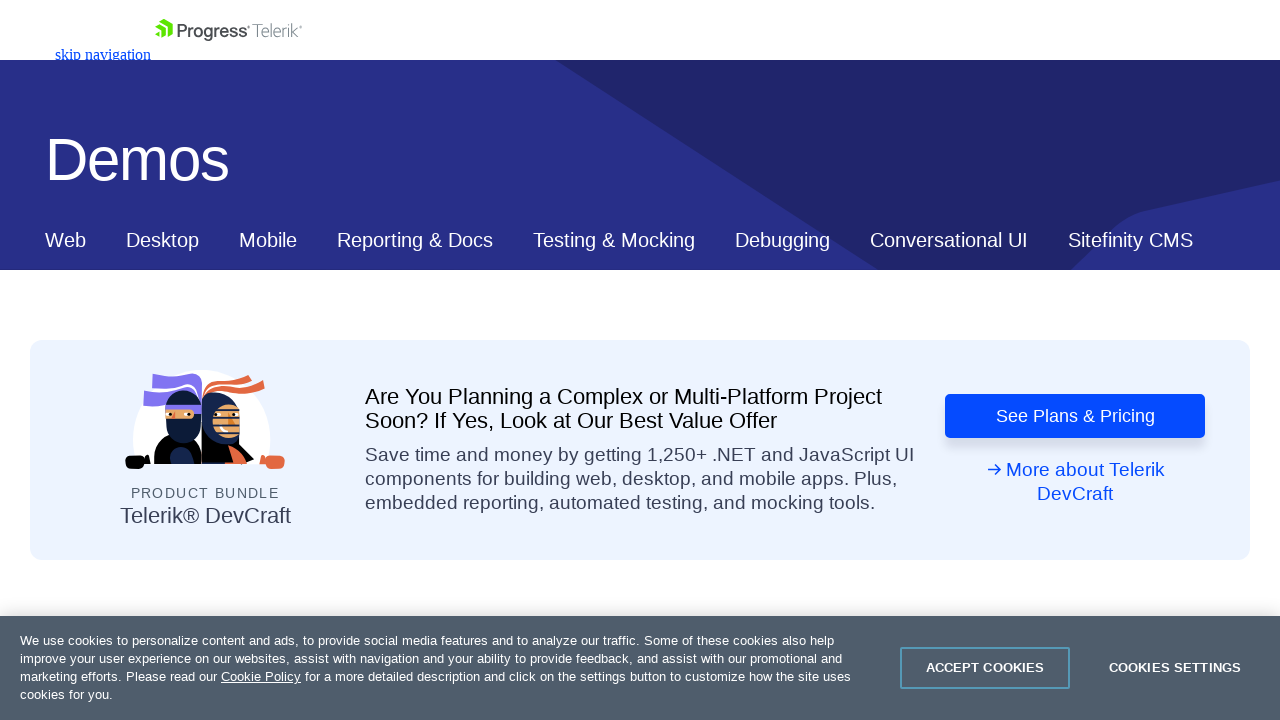